Tests autocomplete functionality by typing a partial value, using keyboard navigation to select from dropdown suggestions, and verifying the selected value

Starting URL: http://qaclickacademy.com/practice.php

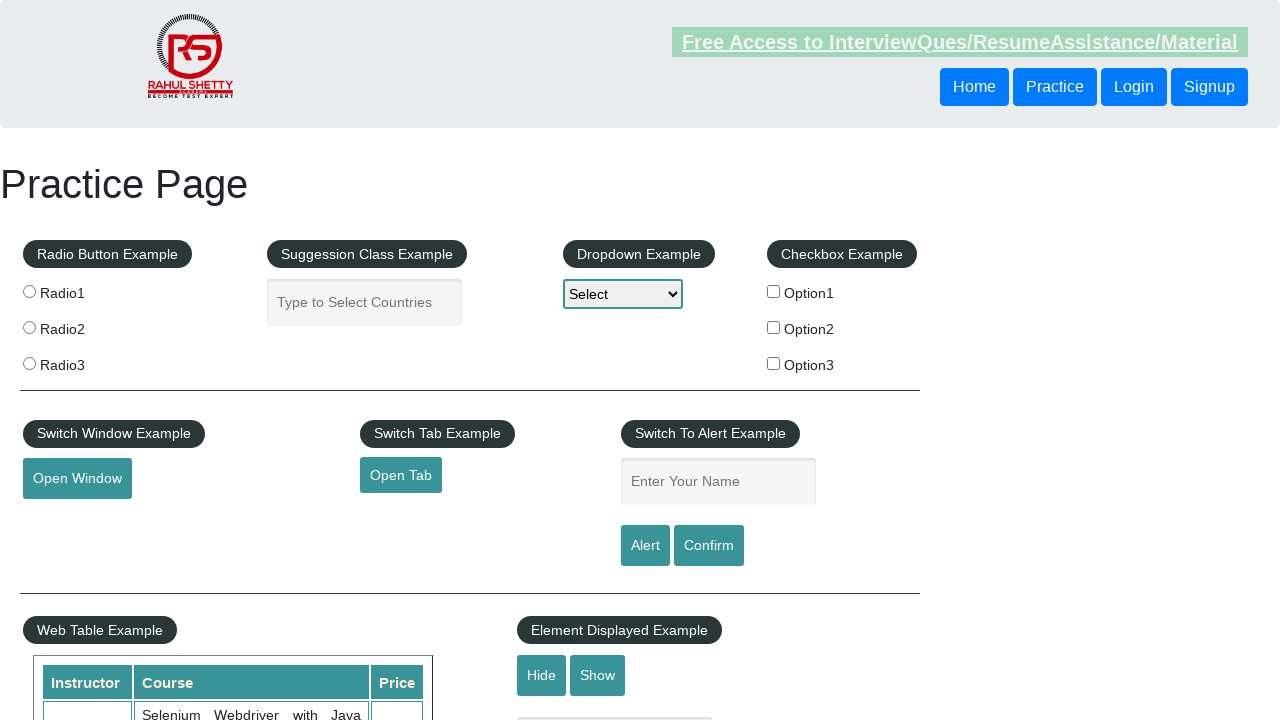

Typed 'ind' in autocomplete field to trigger suggestions on #autocomplete
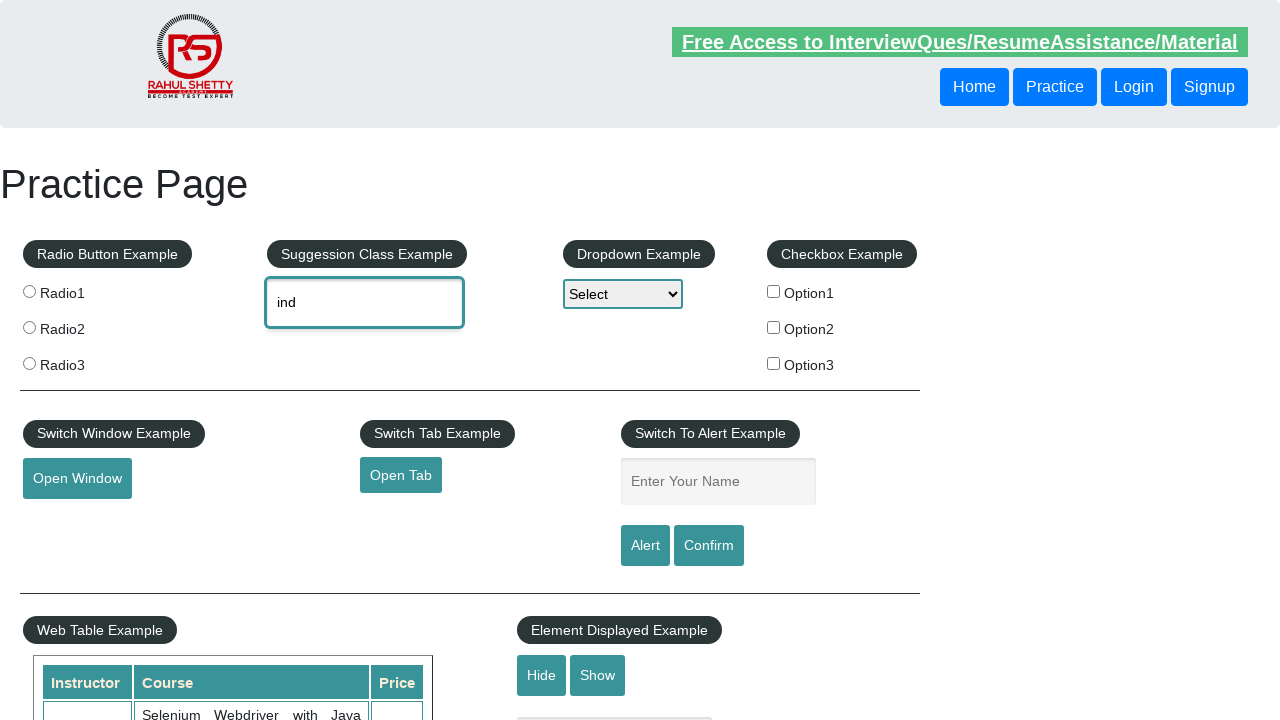

Waited 2000ms for autocomplete suggestions to appear
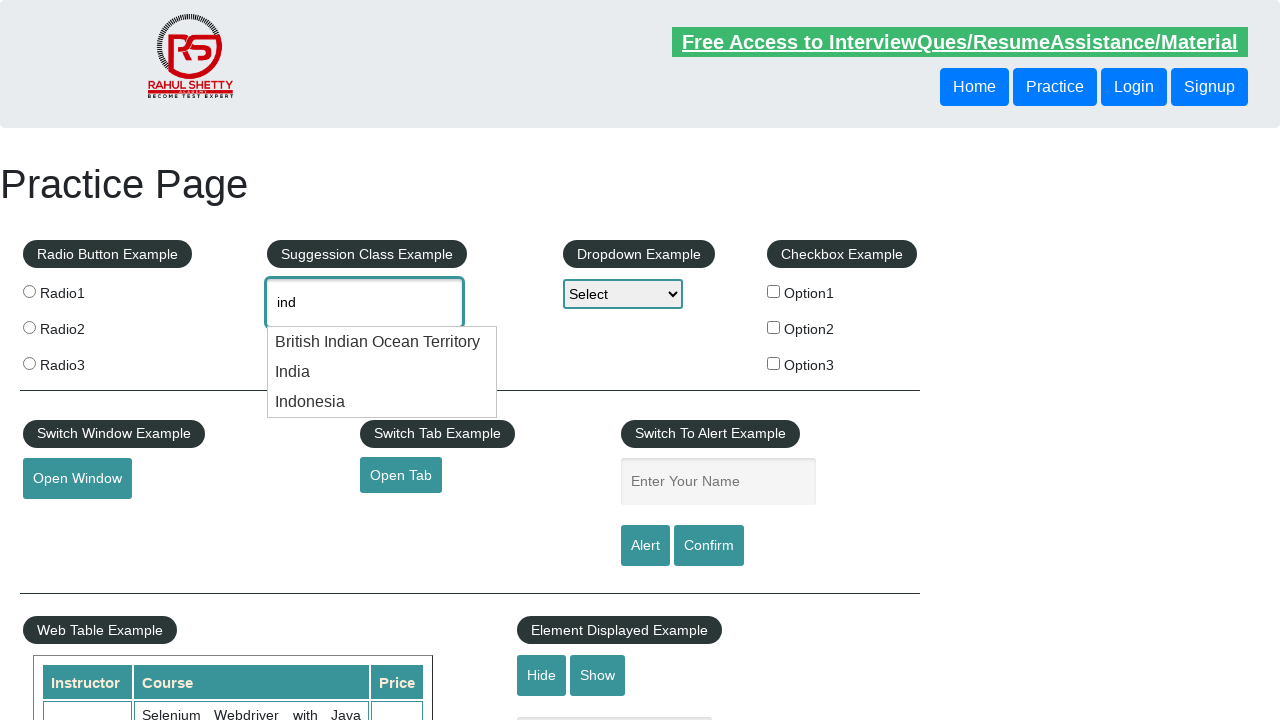

Pressed ArrowDown key once to navigate to first suggestion on #autocomplete
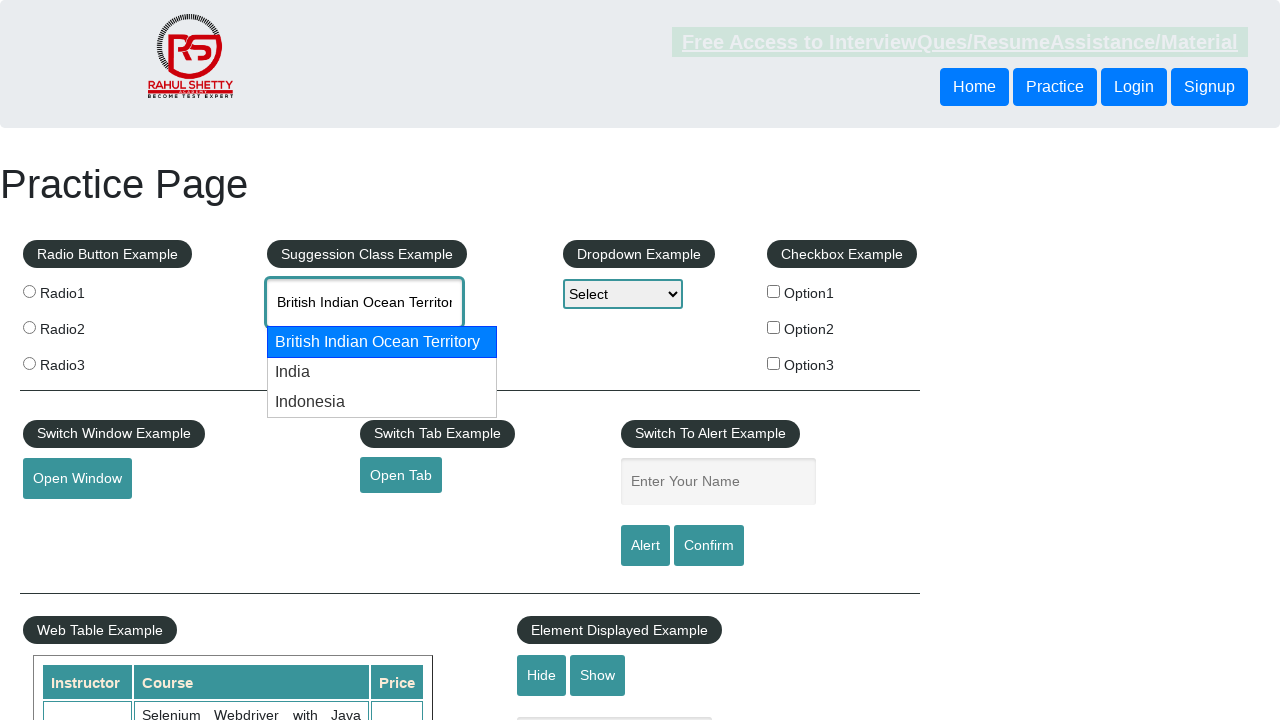

Pressed ArrowDown key second time to navigate to second suggestion on #autocomplete
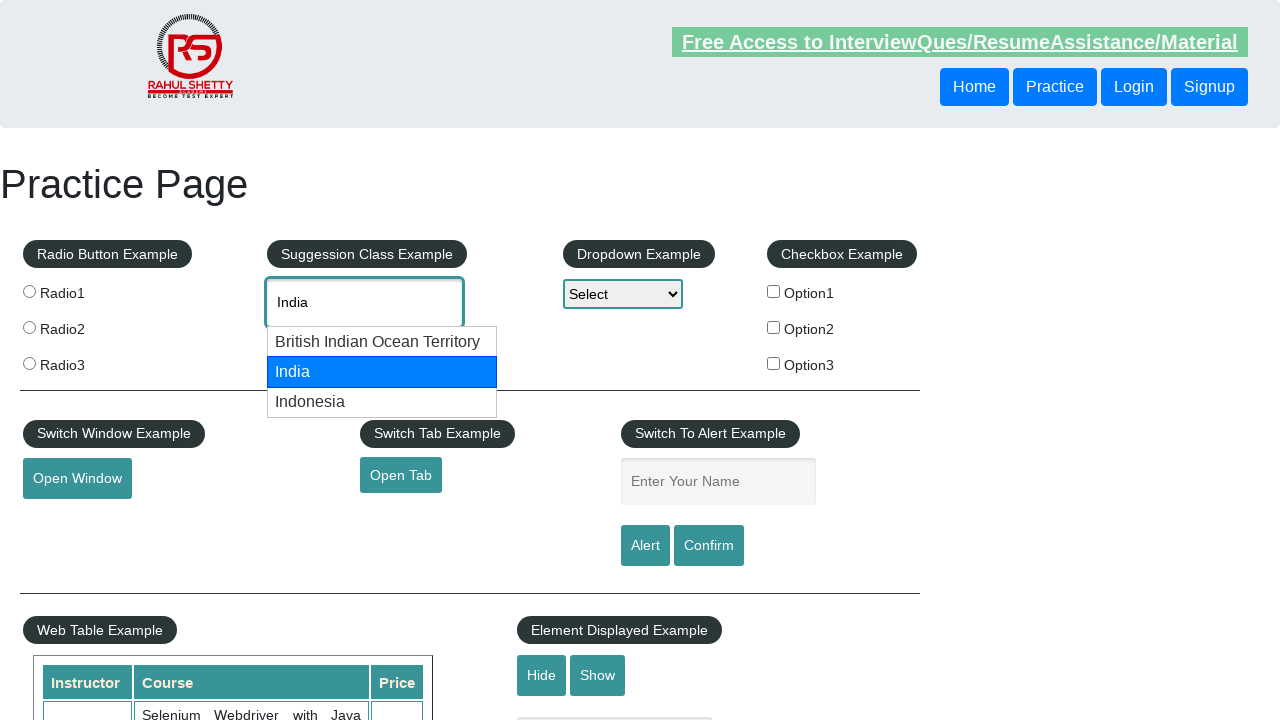

Retrieved selected value from autocomplete field: 'None'
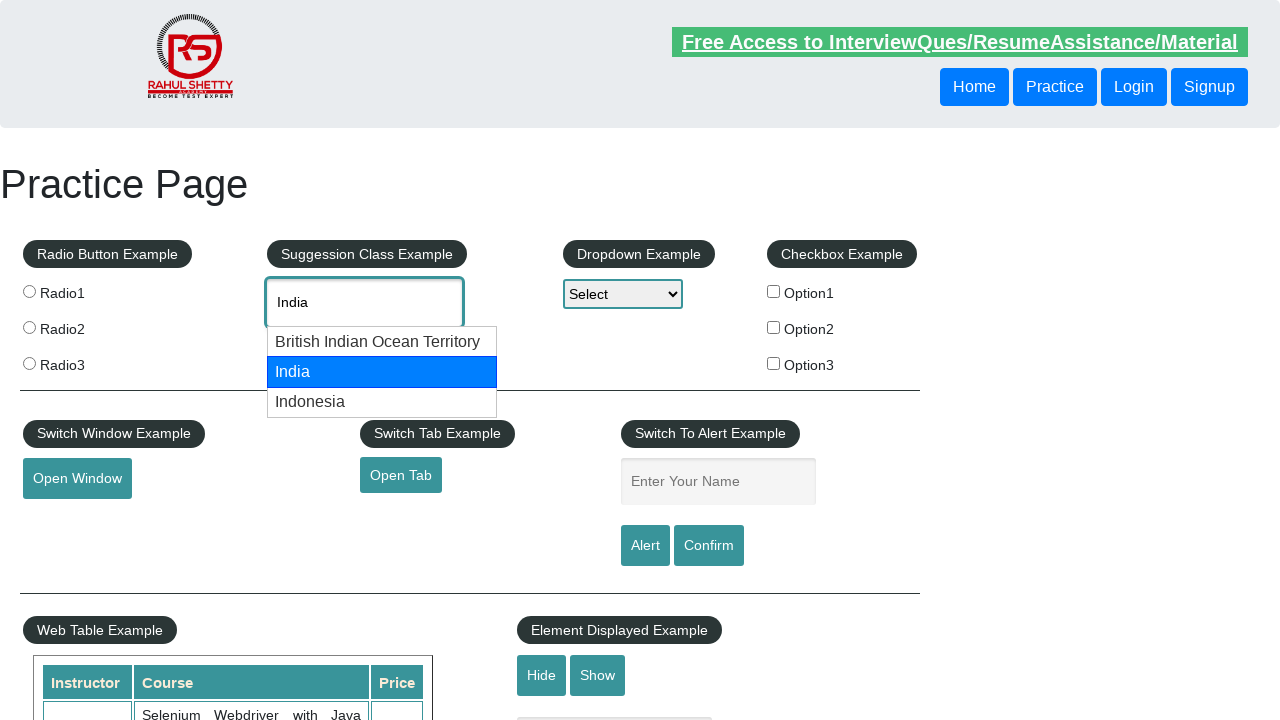

Printed selected value: 'None'
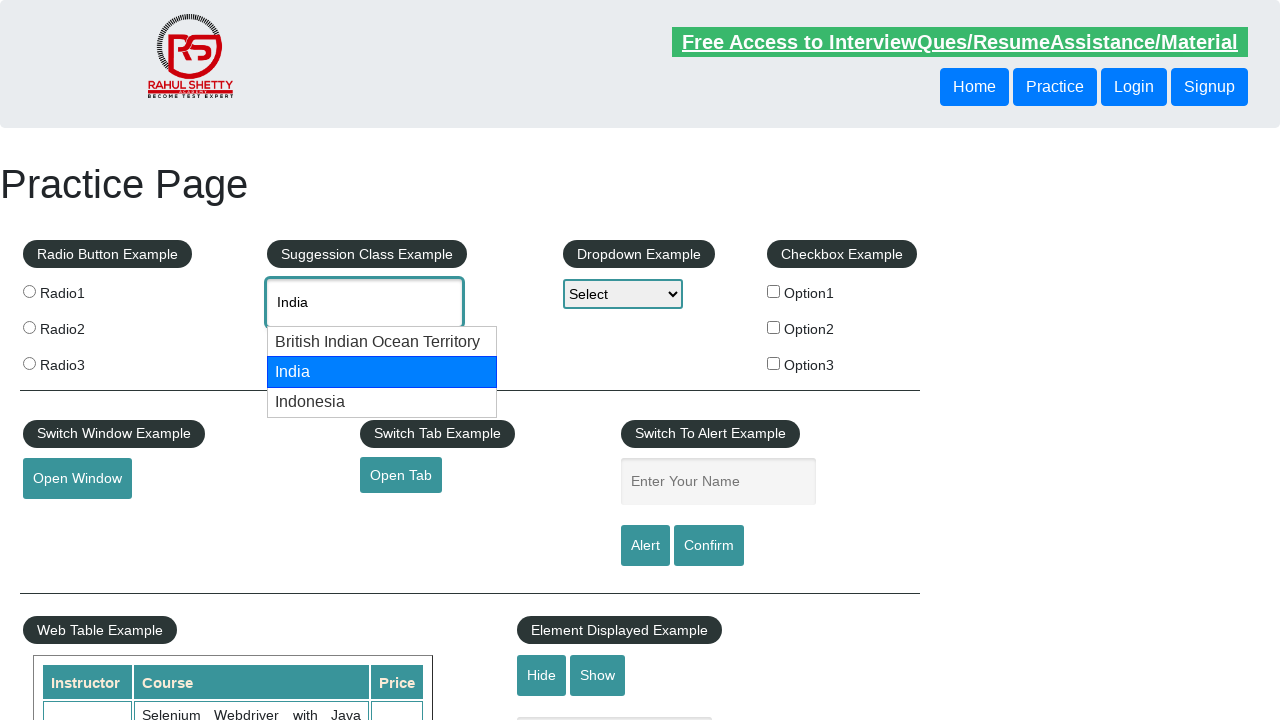

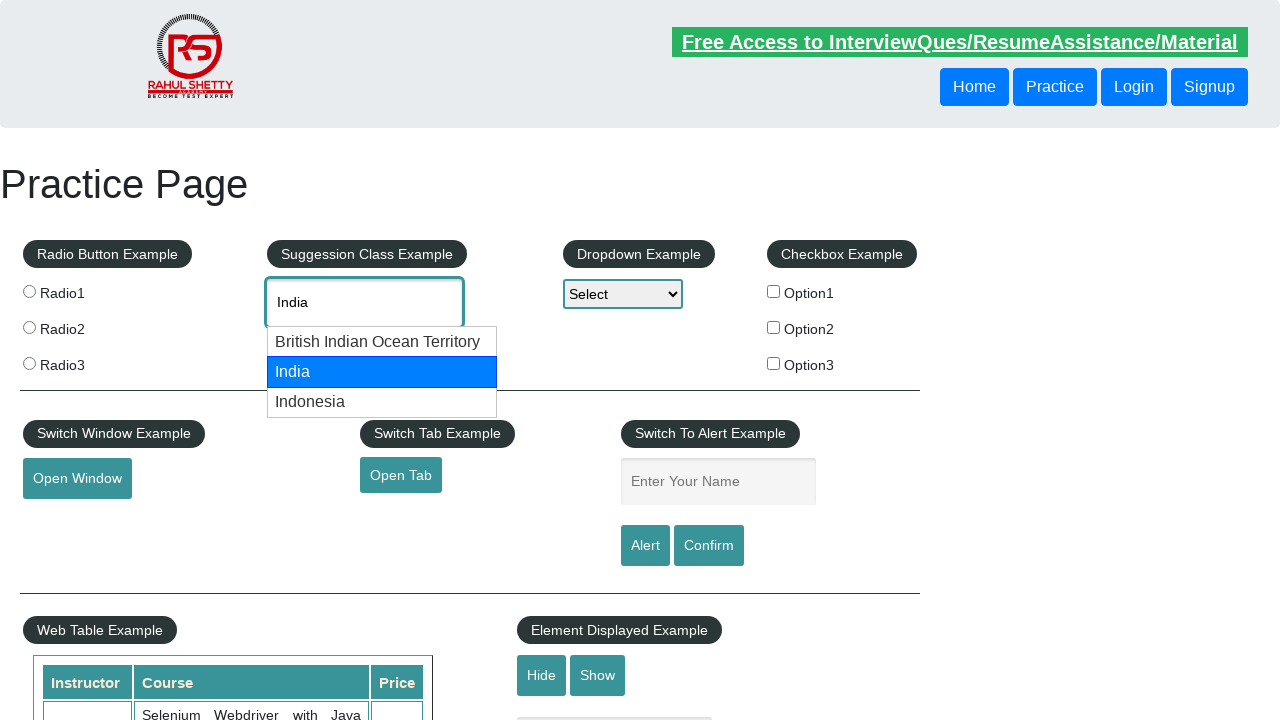